Navigates to Python.org homepage and verifies that event information is displayed in the events widget

Starting URL: https://www.python.org/

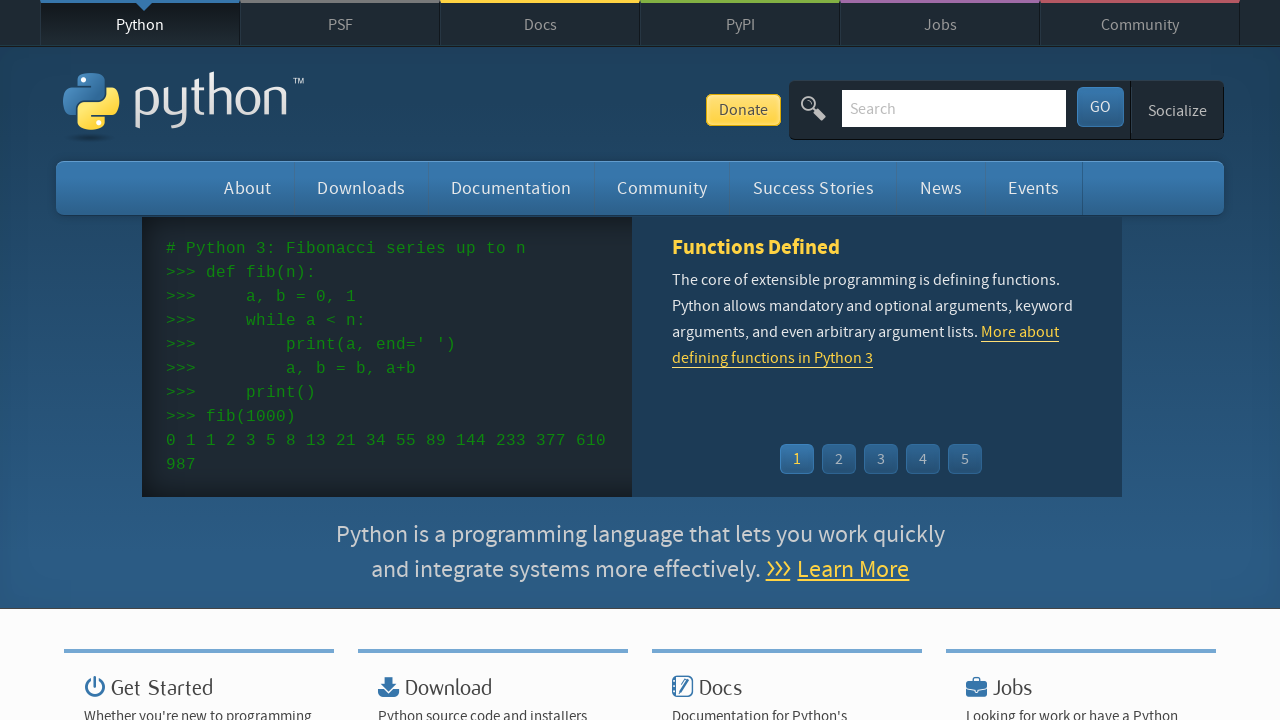

Navigated to Python.org homepage
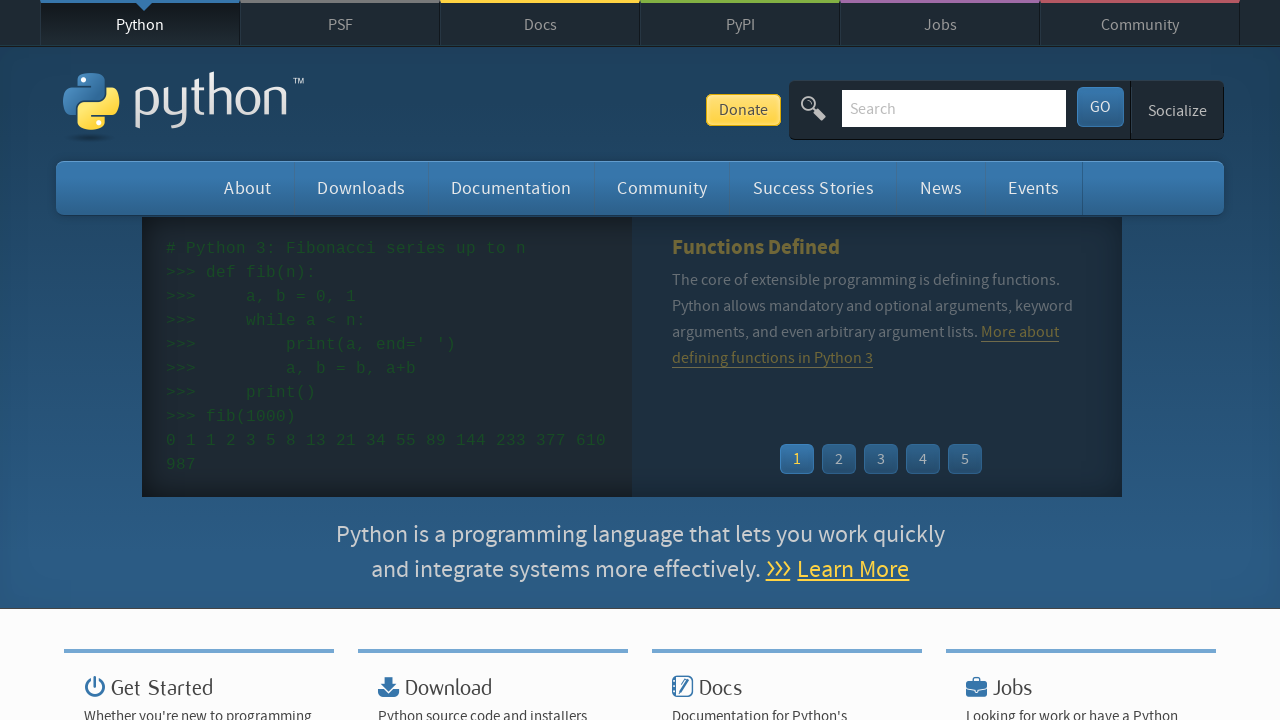

Events widget loaded
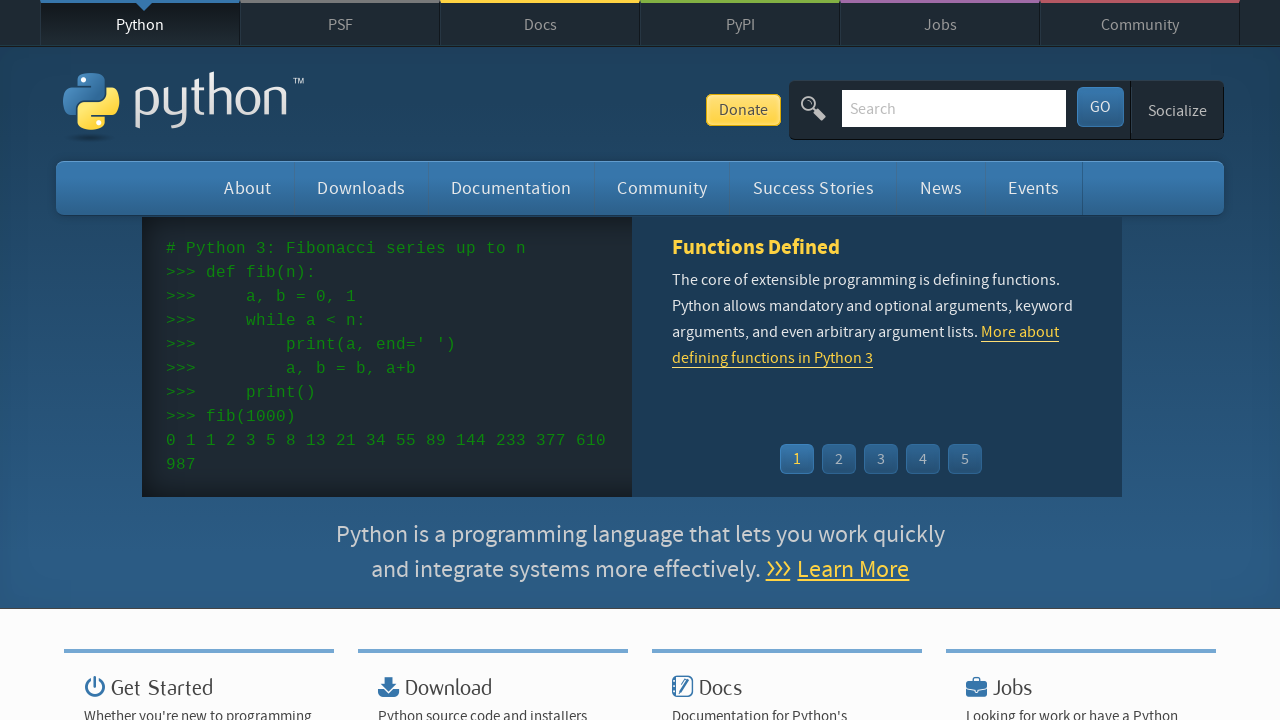

Event time elements found in widget
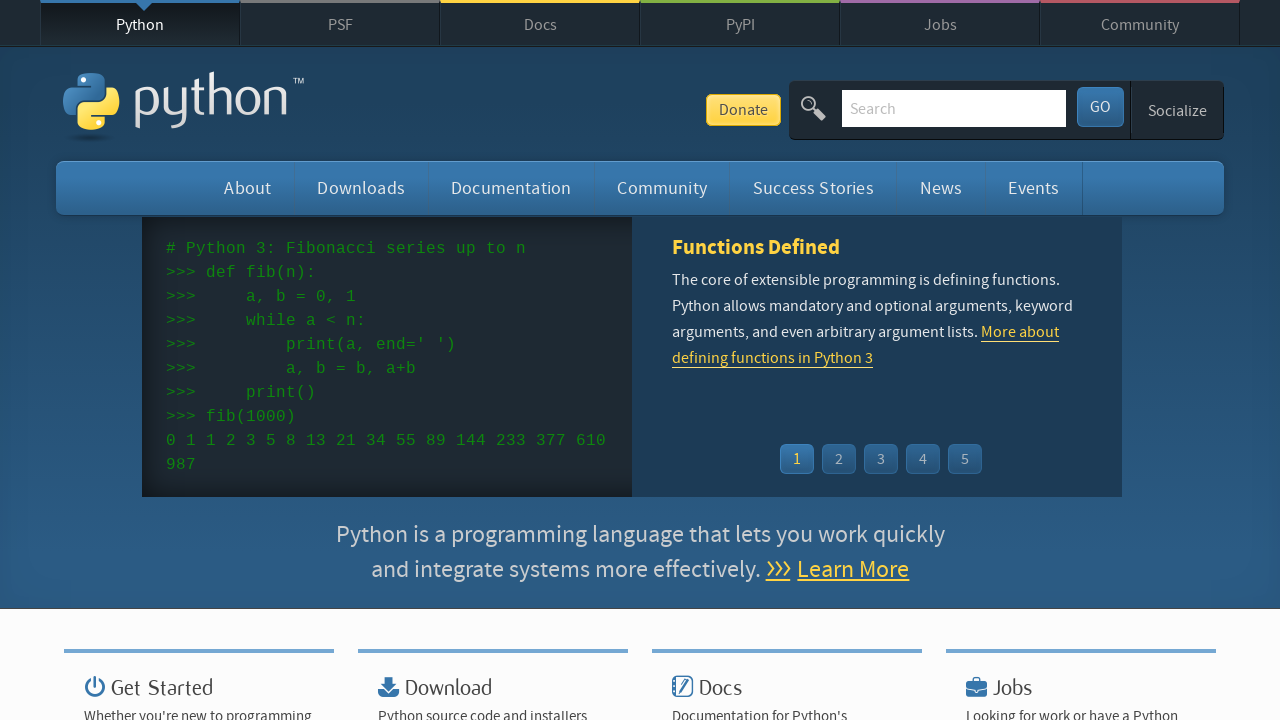

Event links found in widget
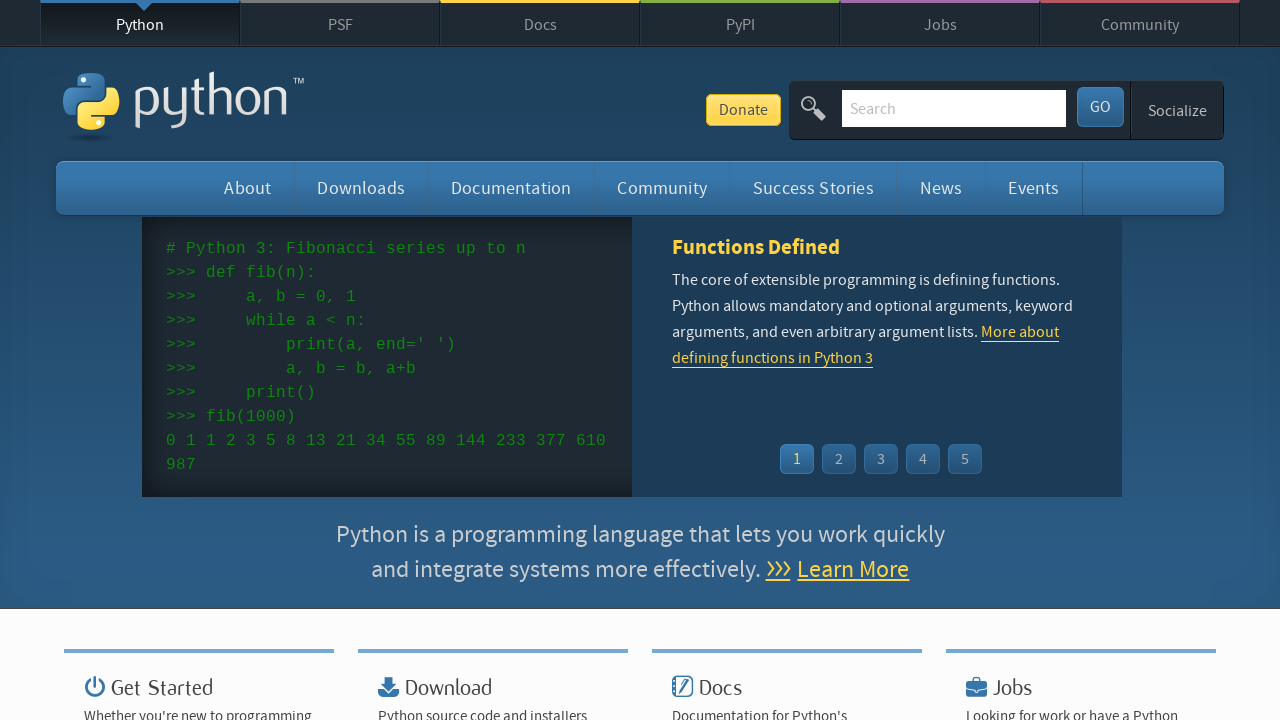

Events section verified using XPATH selector
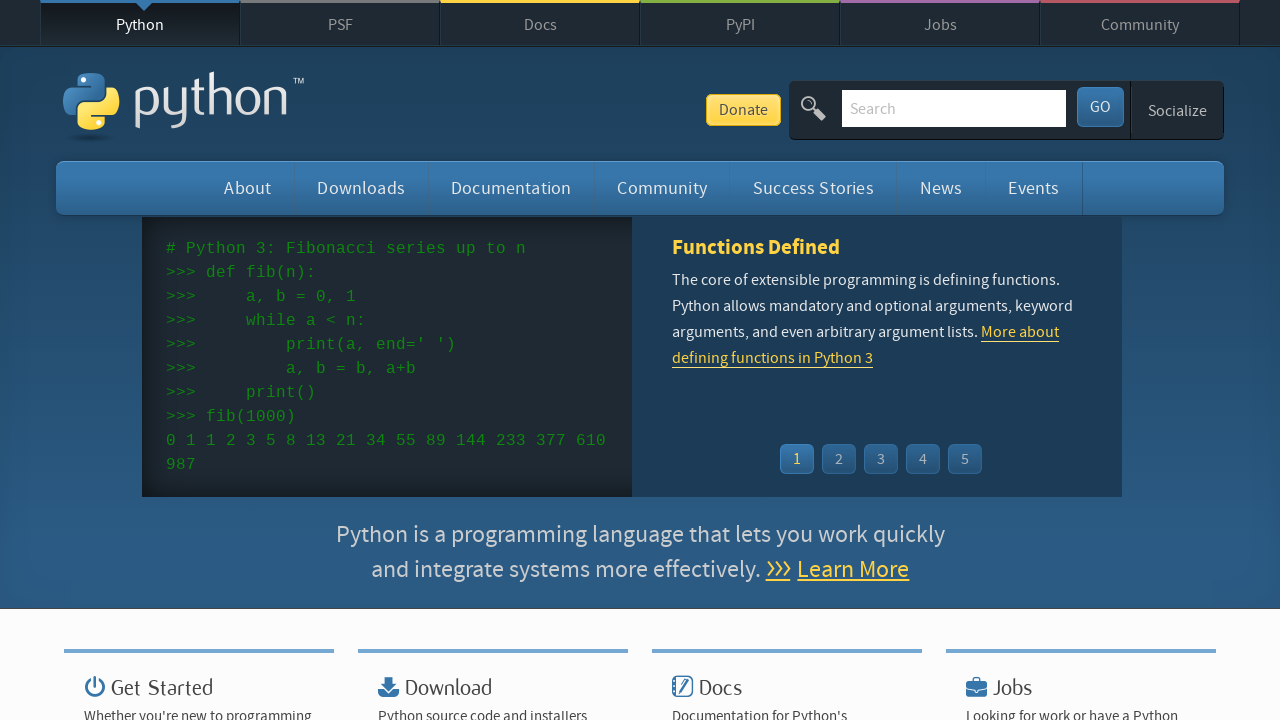

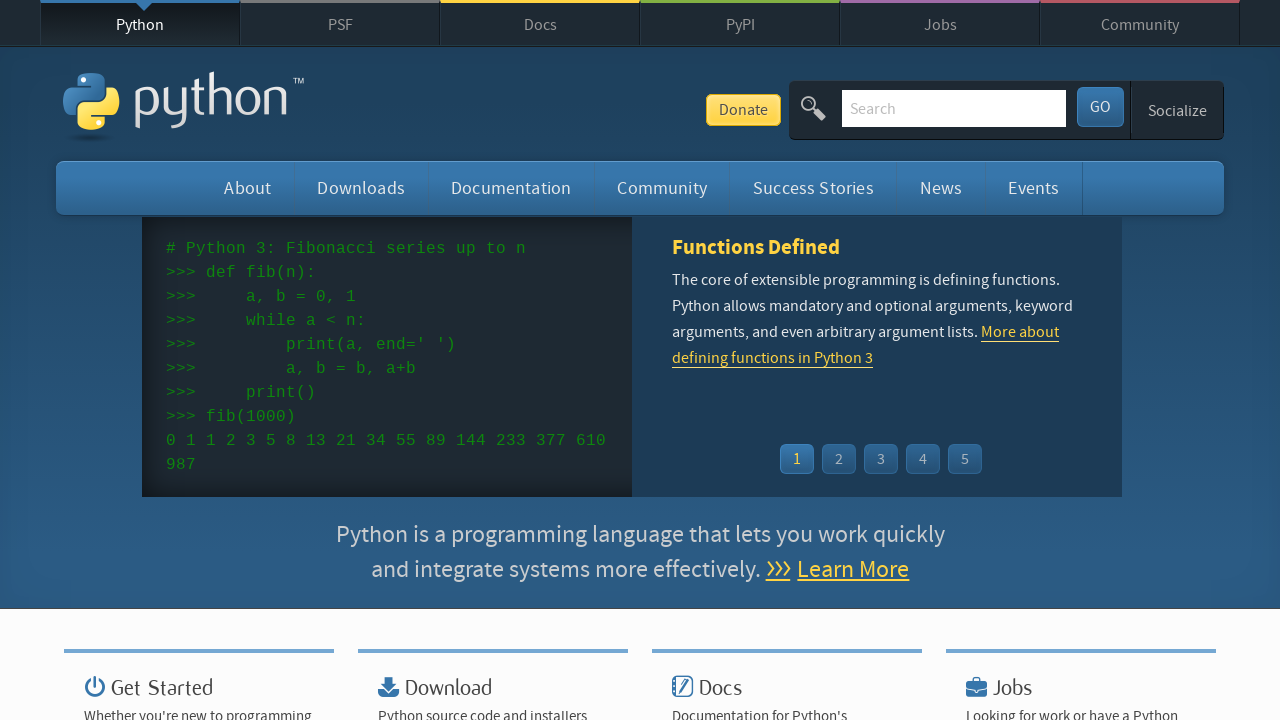